Performs a search on DuckDuckGo for "docker hub" and waits for the results page to load

Starting URL: https://www.duckduckgo.com

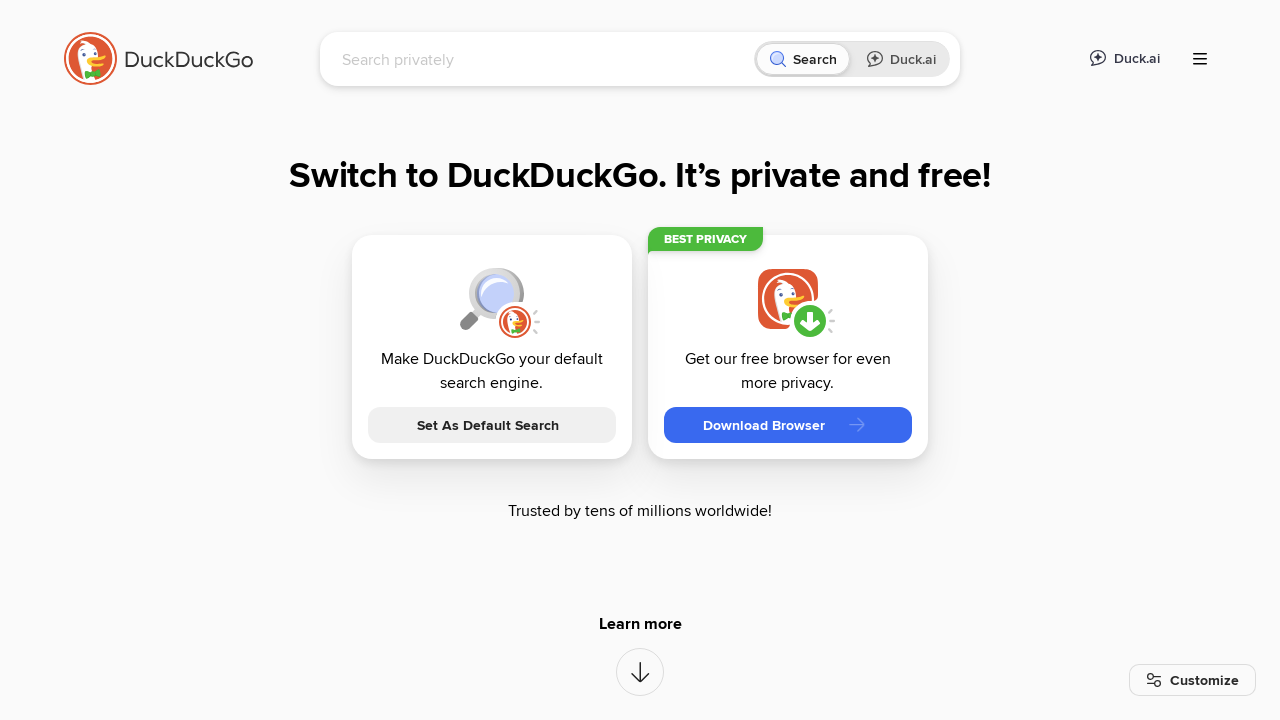

Filled search box with 'docker hub' on input[name='q']
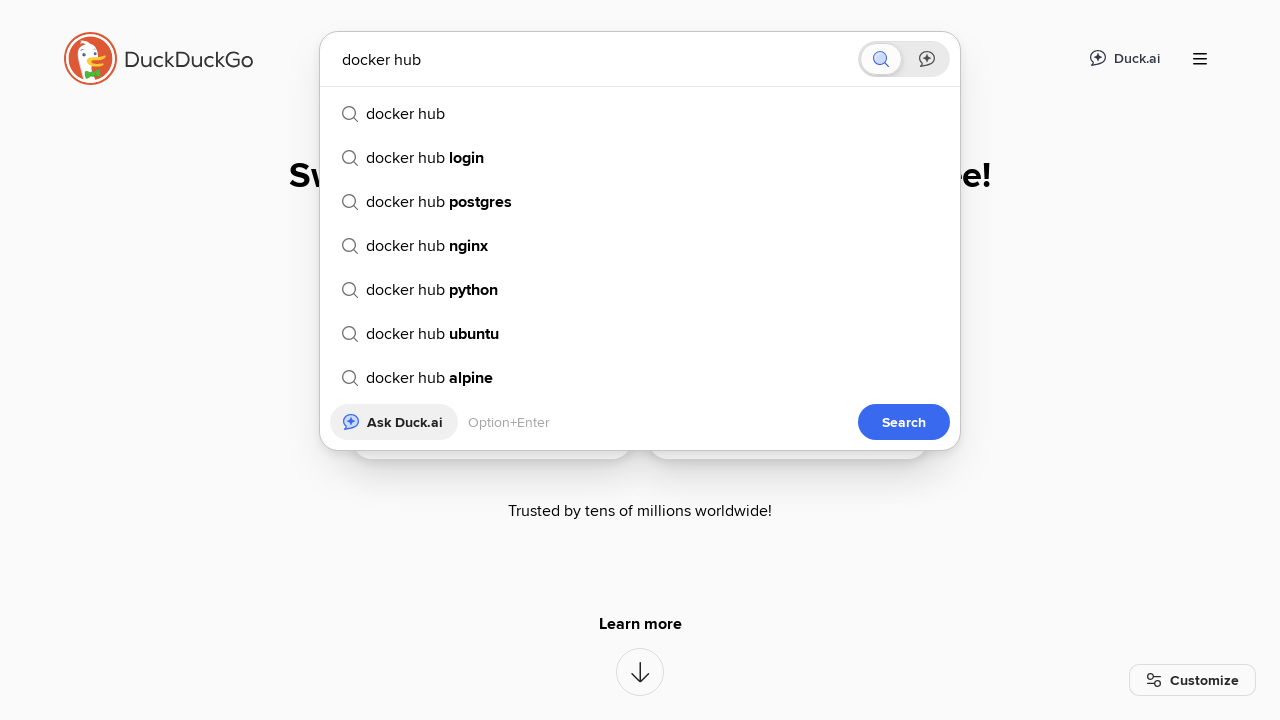

Pressed Enter to submit search query on input[name='q']
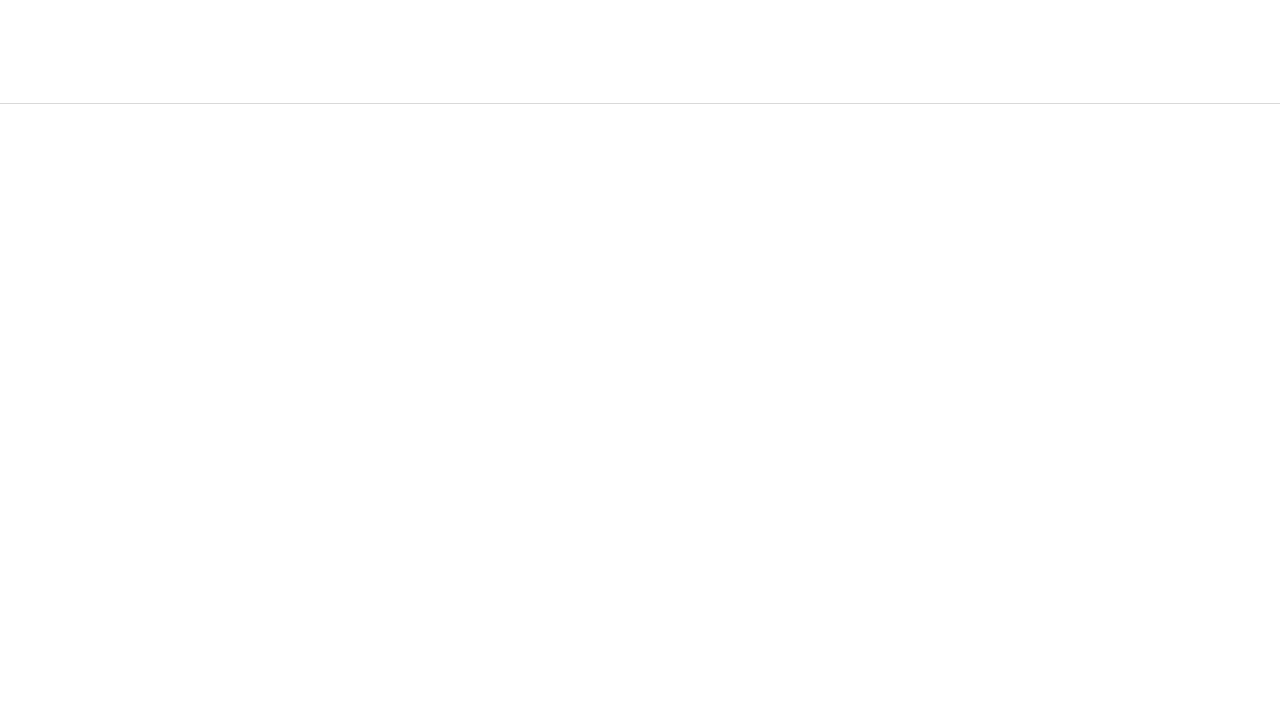

Search results page loaded with 'docker hub' in title
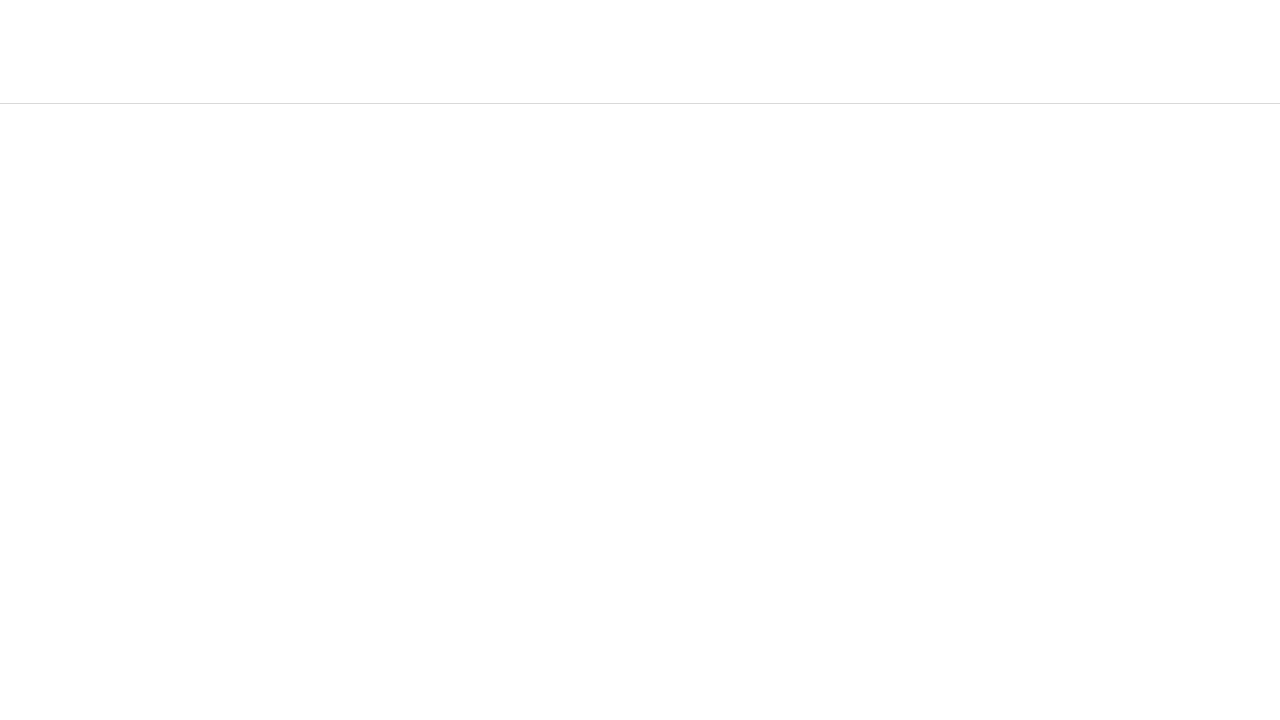

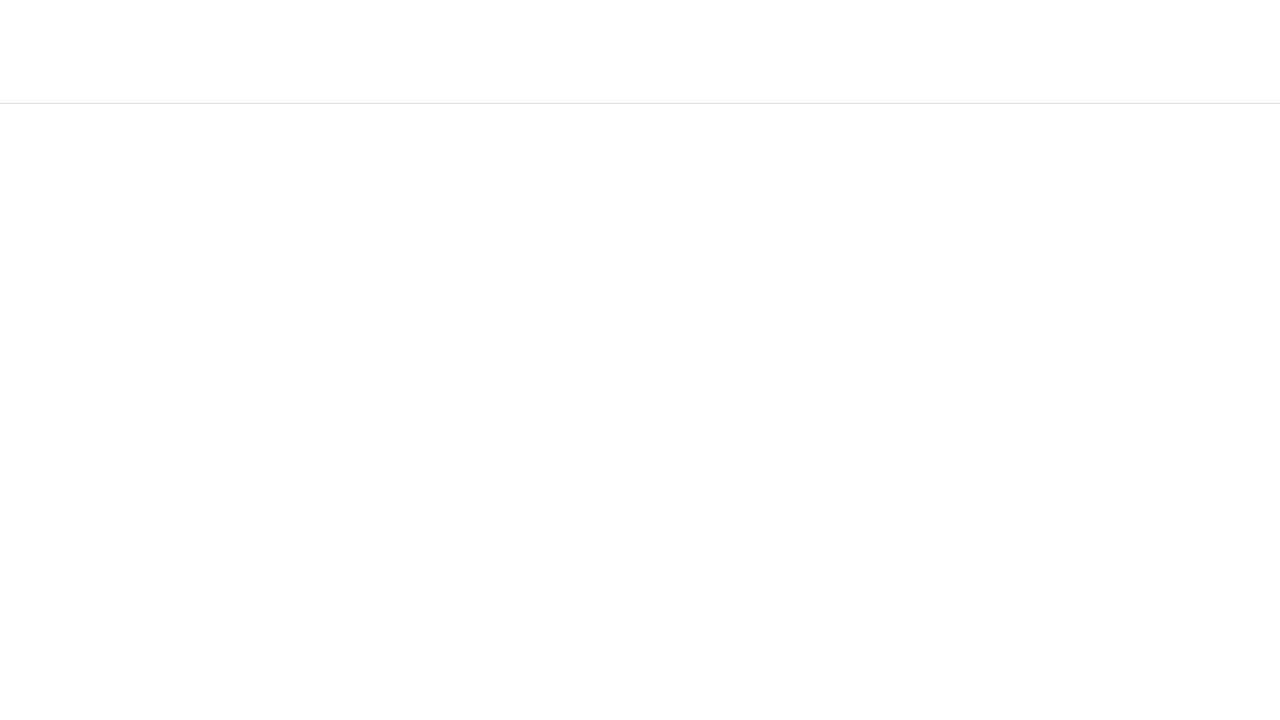